Tests visibility of various form elements and interacts with displayed elements by filling email, clicking radio button and checkbox

Starting URL: https://automationfc.github.io/basic-form/index.html

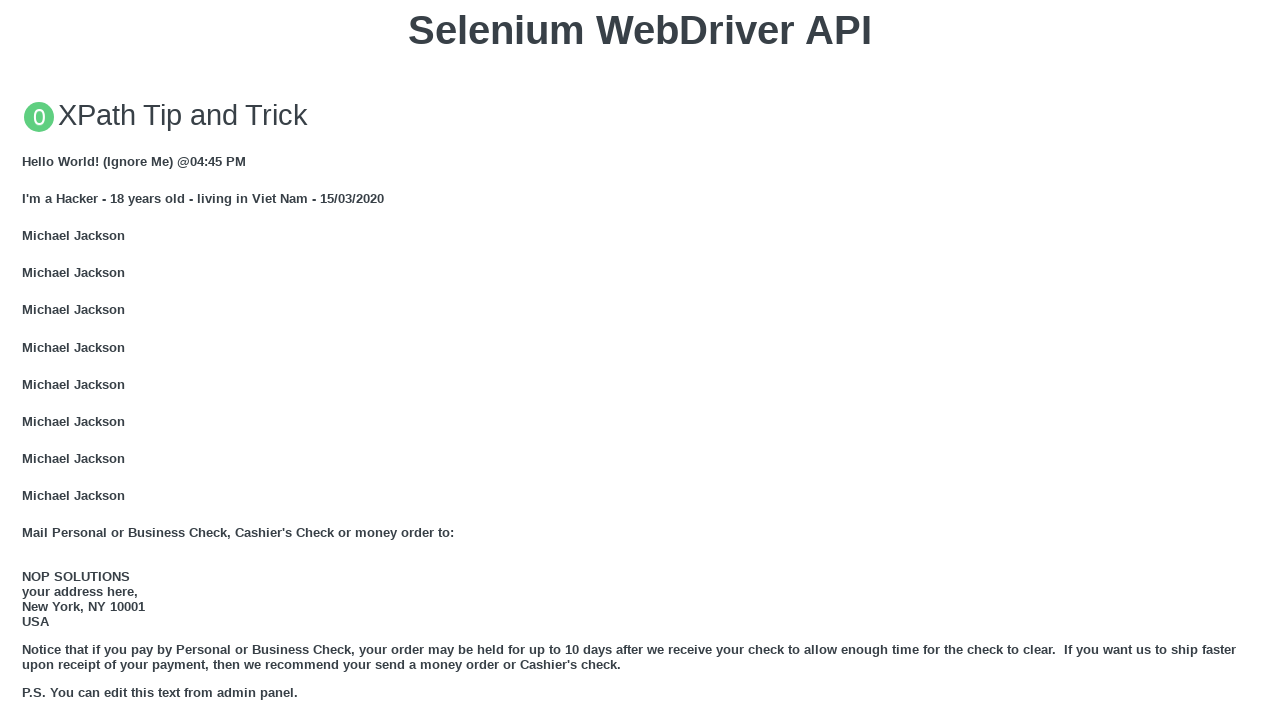

Asserted that email input field #mail is visible
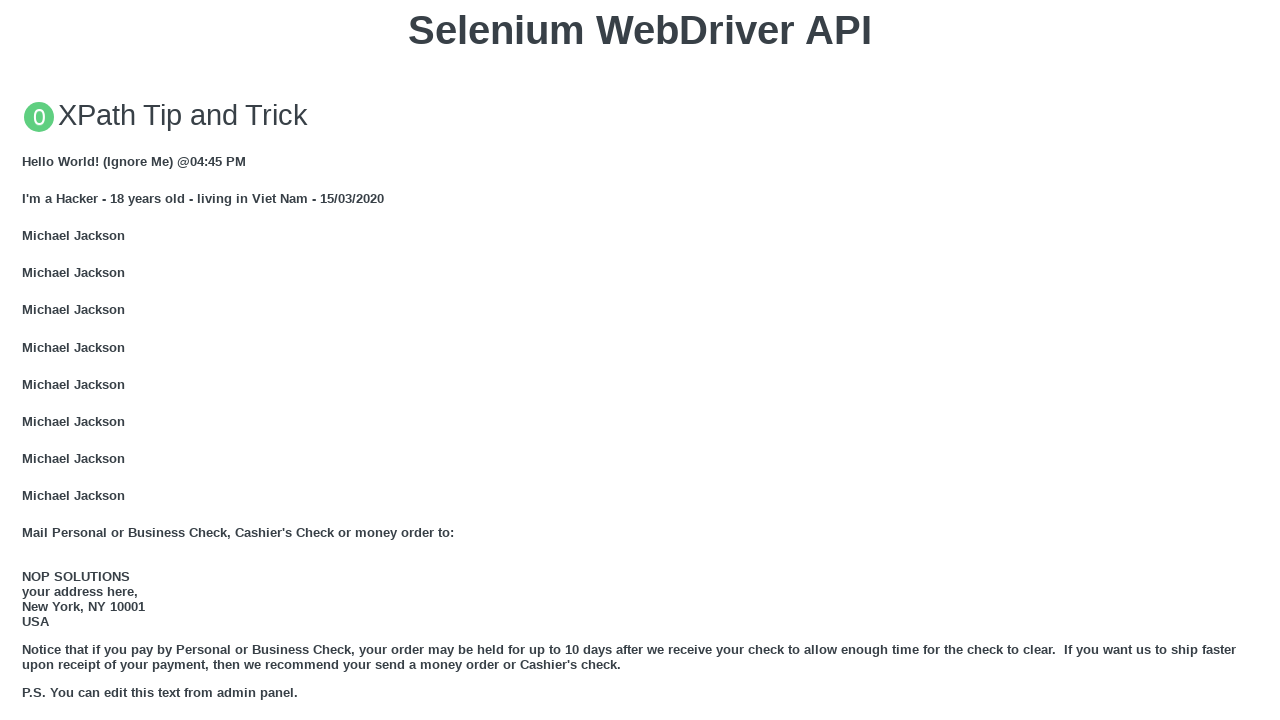

Asserted that radio button #under_18 is visible
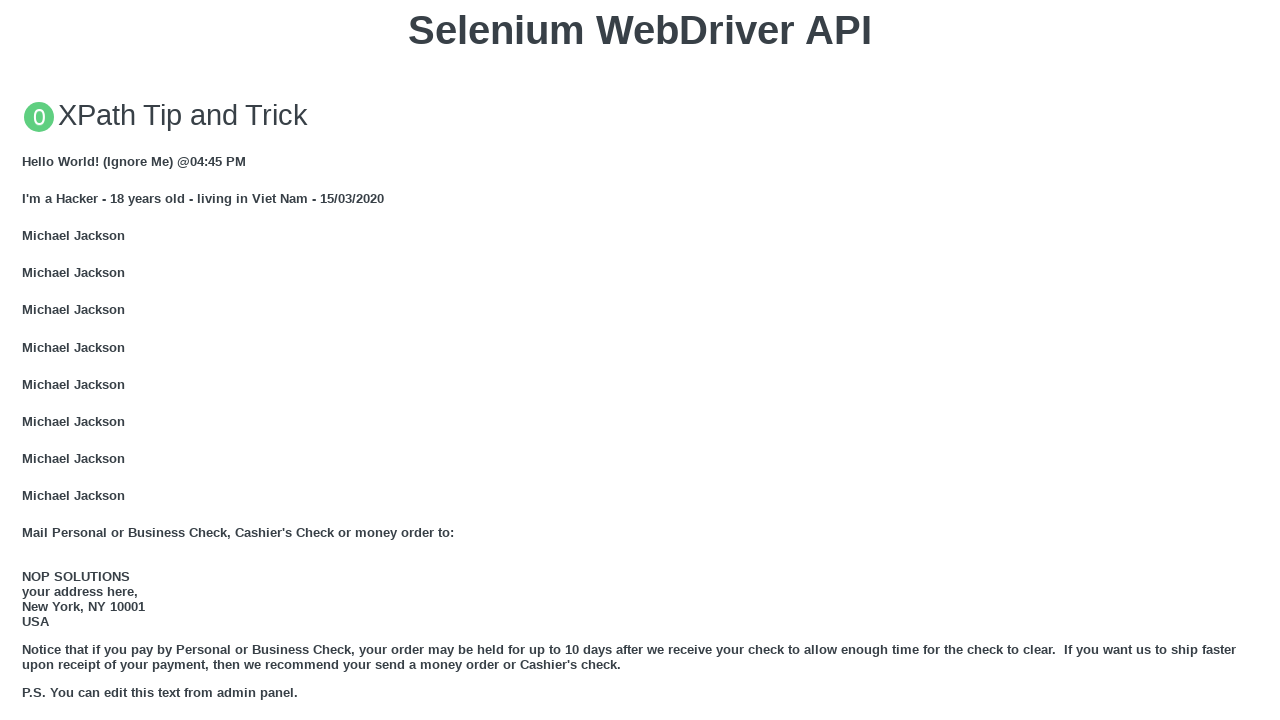

Asserted that checkbox #edu is visible
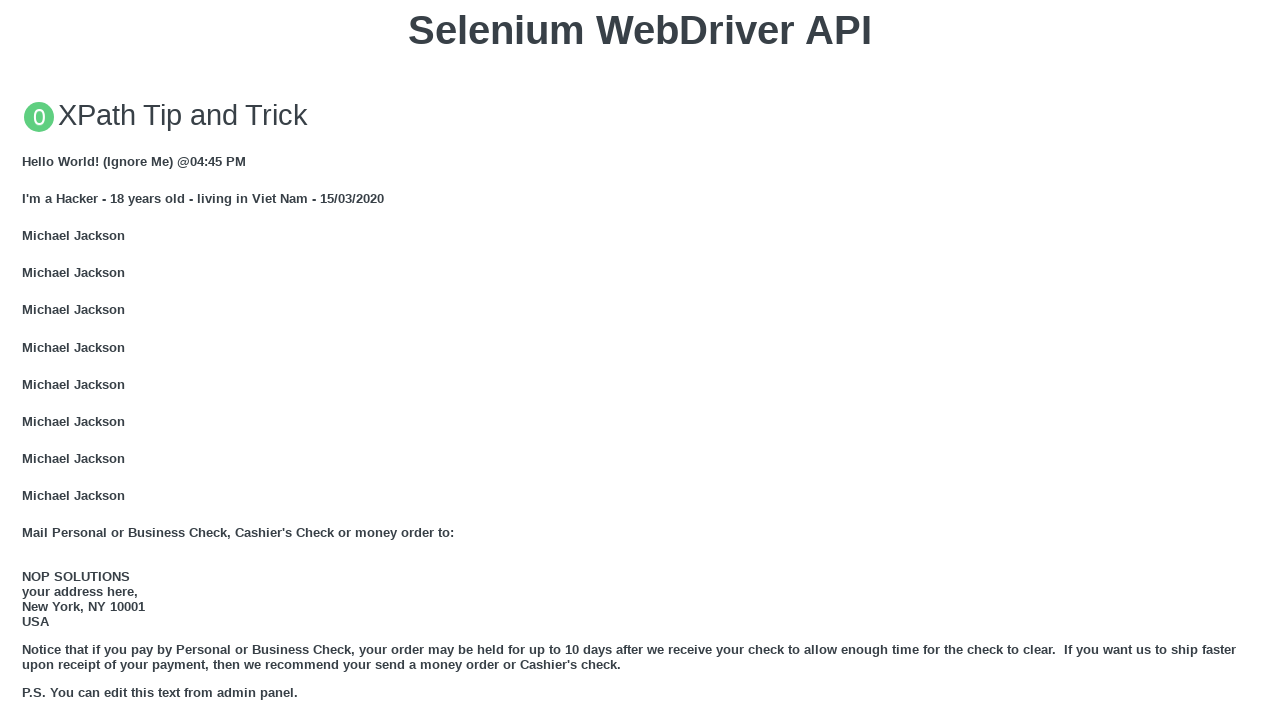

Asserted that text element 'Name: User5' is not visible
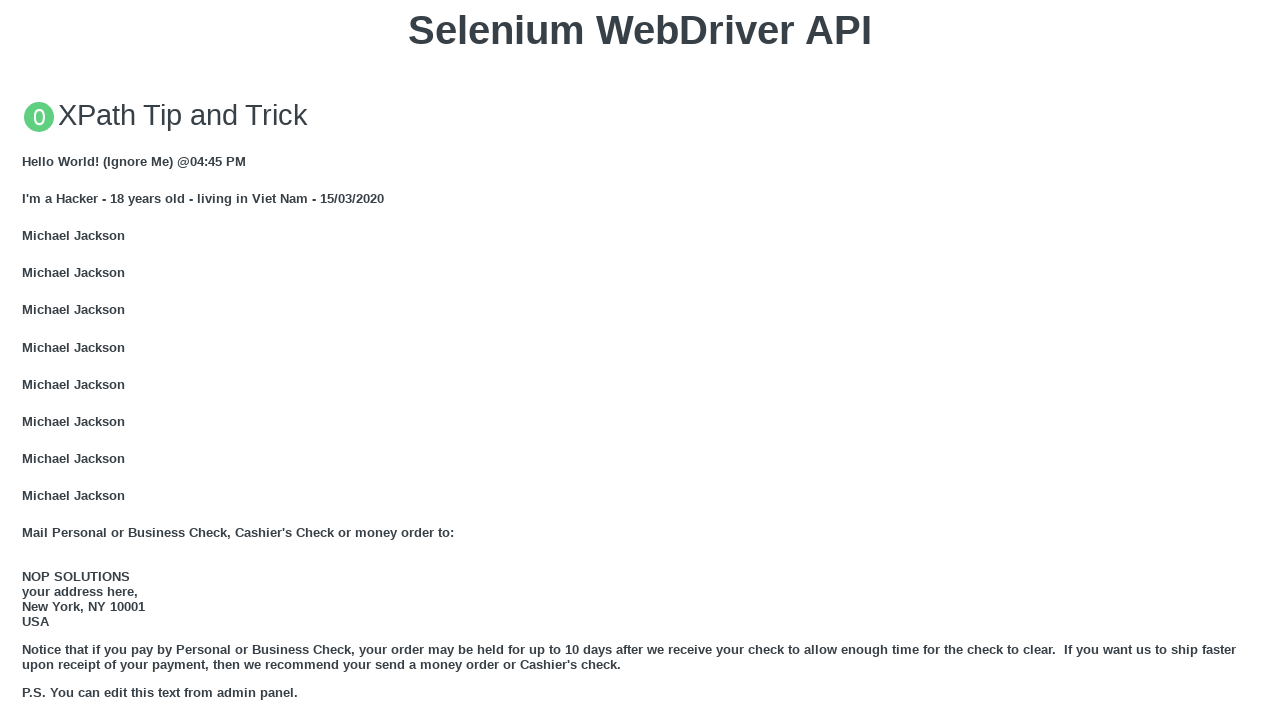

Filled email input field #mail with 'Automation FC' on #mail
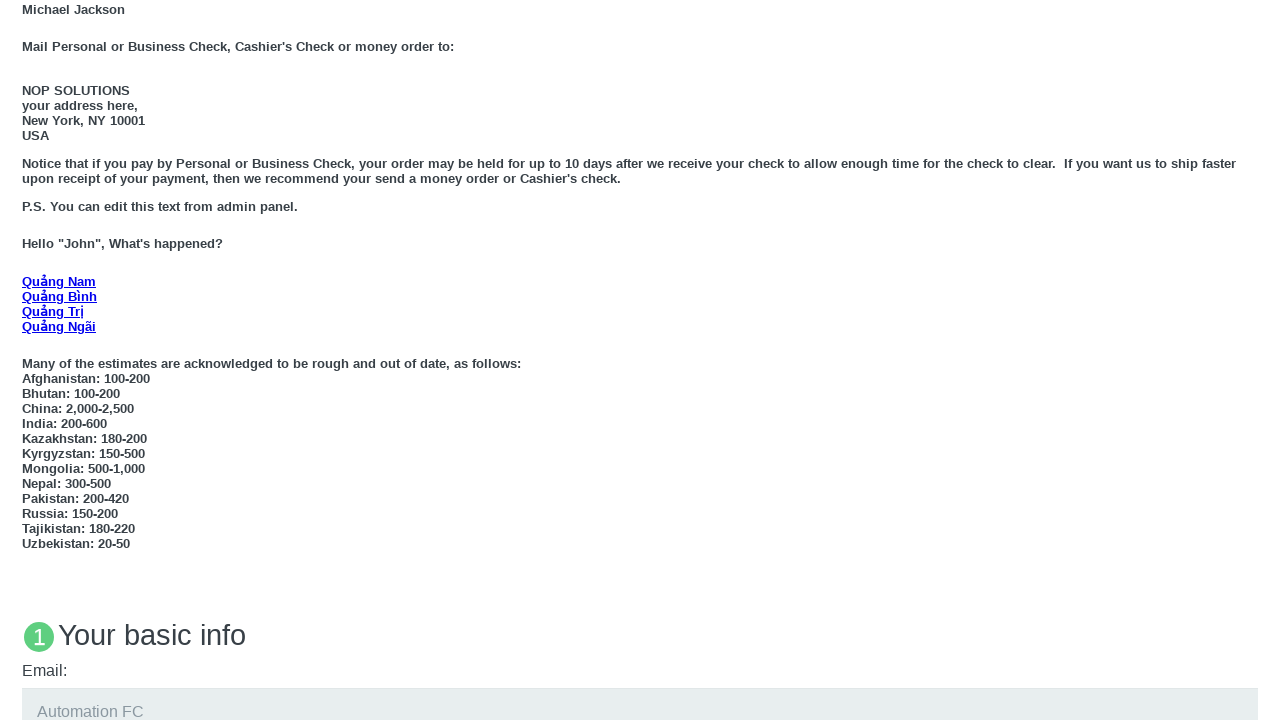

Clicked radio button #under_18 at (28, 360) on #under_18
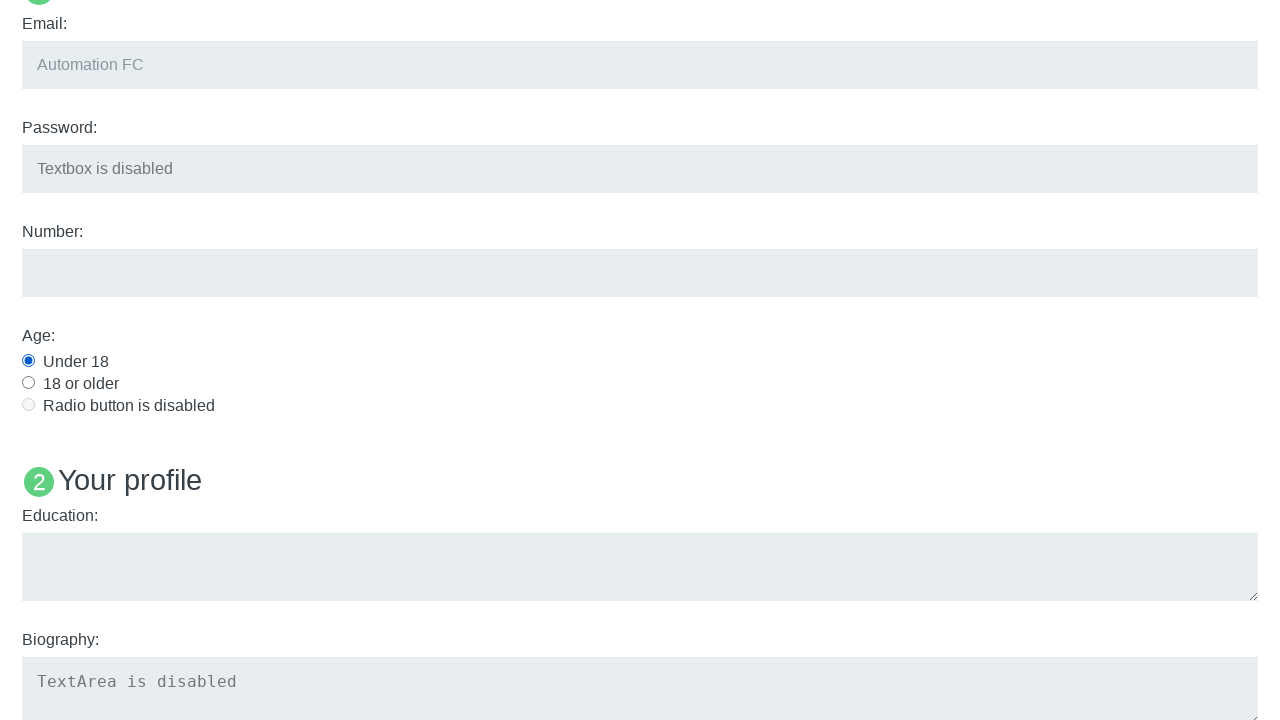

Clicked checkbox #edu at (640, 567) on #edu
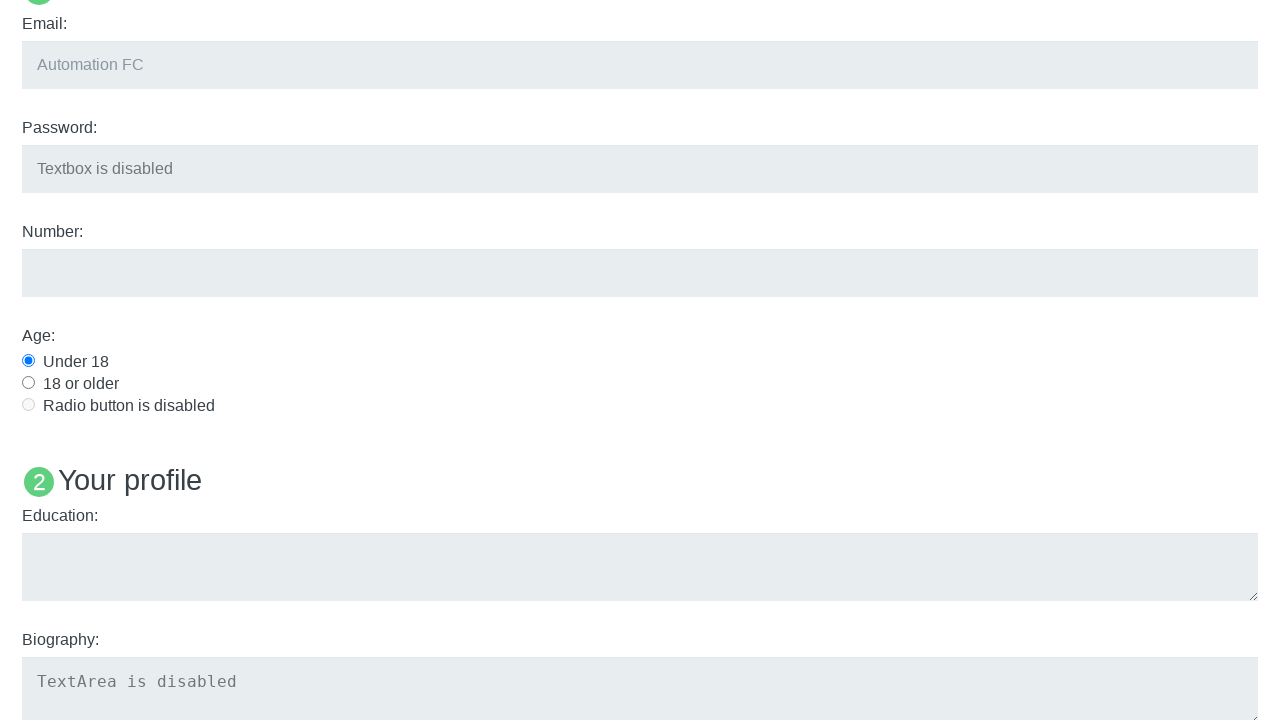

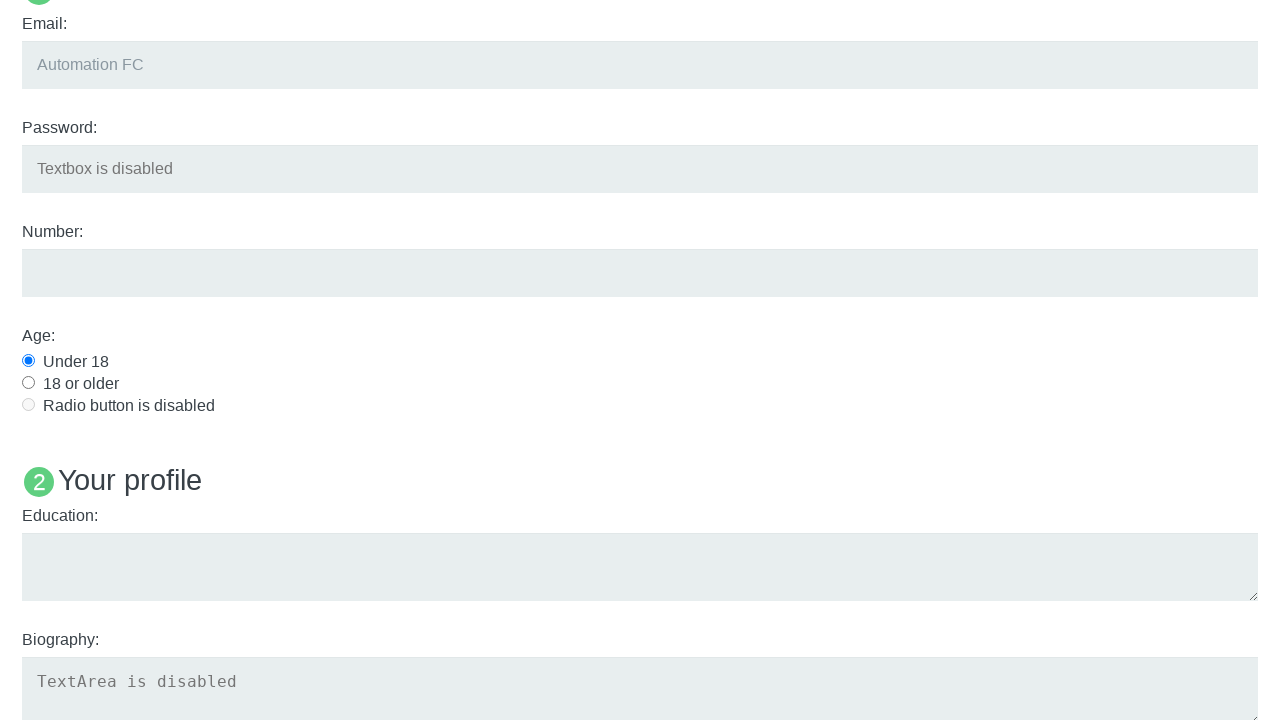